Tests Google Translate functionality by entering Italian text in the source text area and waiting for the English translation to appear.

Starting URL: https://translate.google.com/?sl=it&tl=en&op=translate

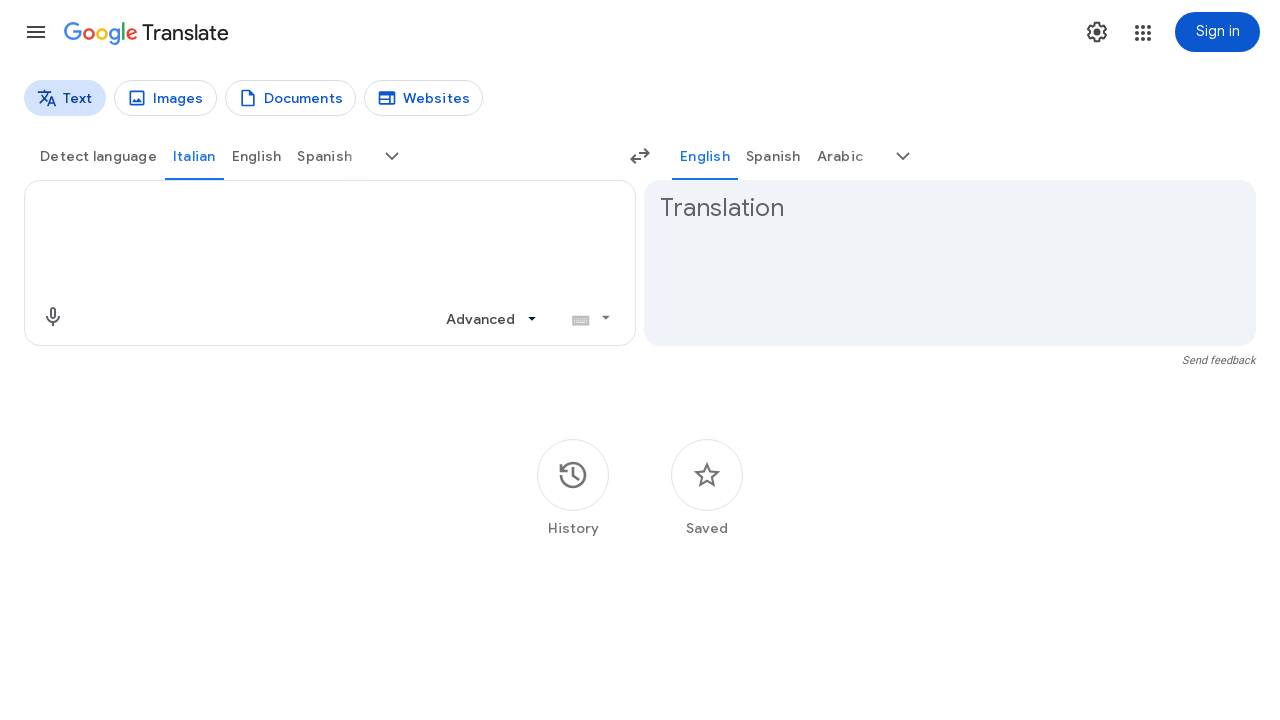

Found source text input field
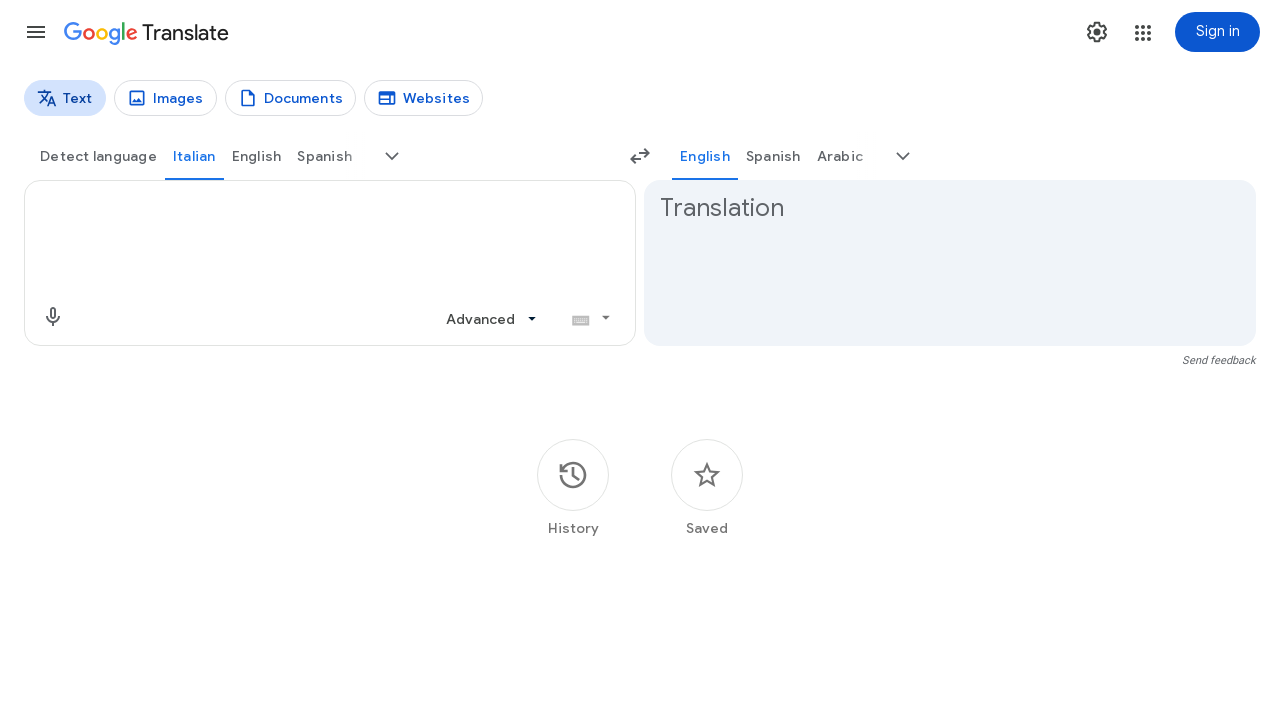

Filled source text input with Italian text 'Buongiorno, come stai oggi?'
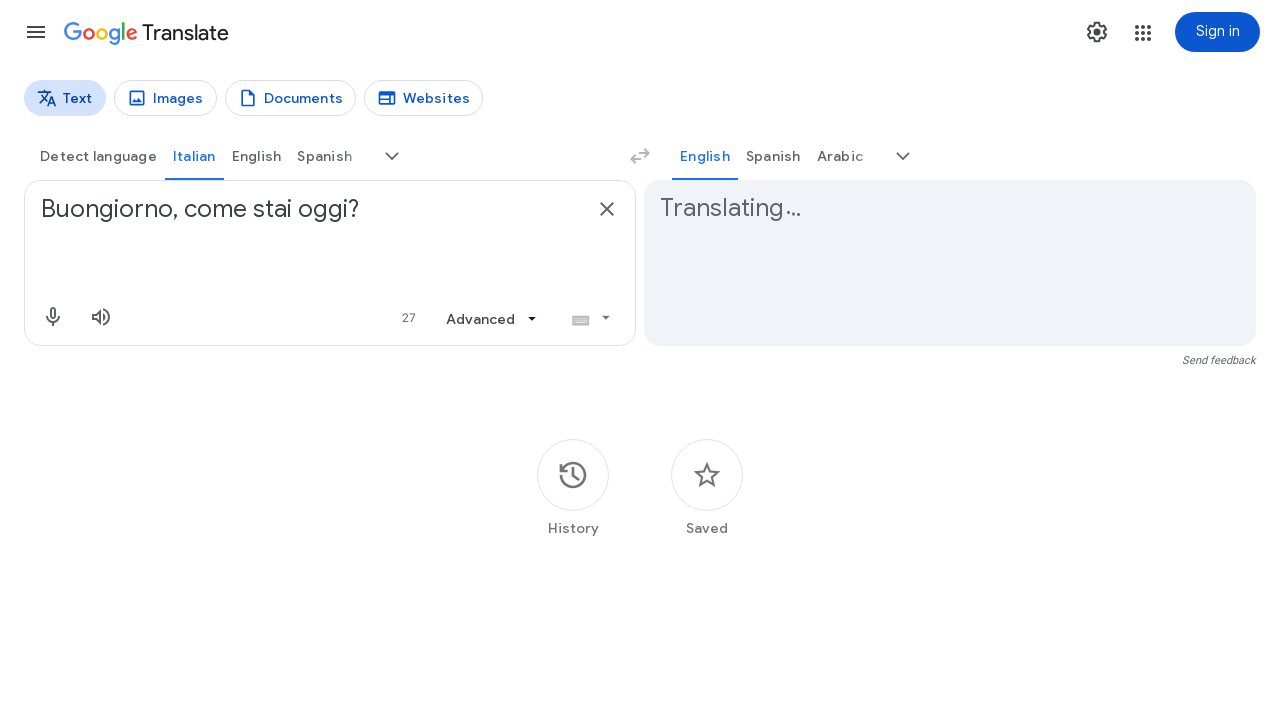

English translation appeared in target area
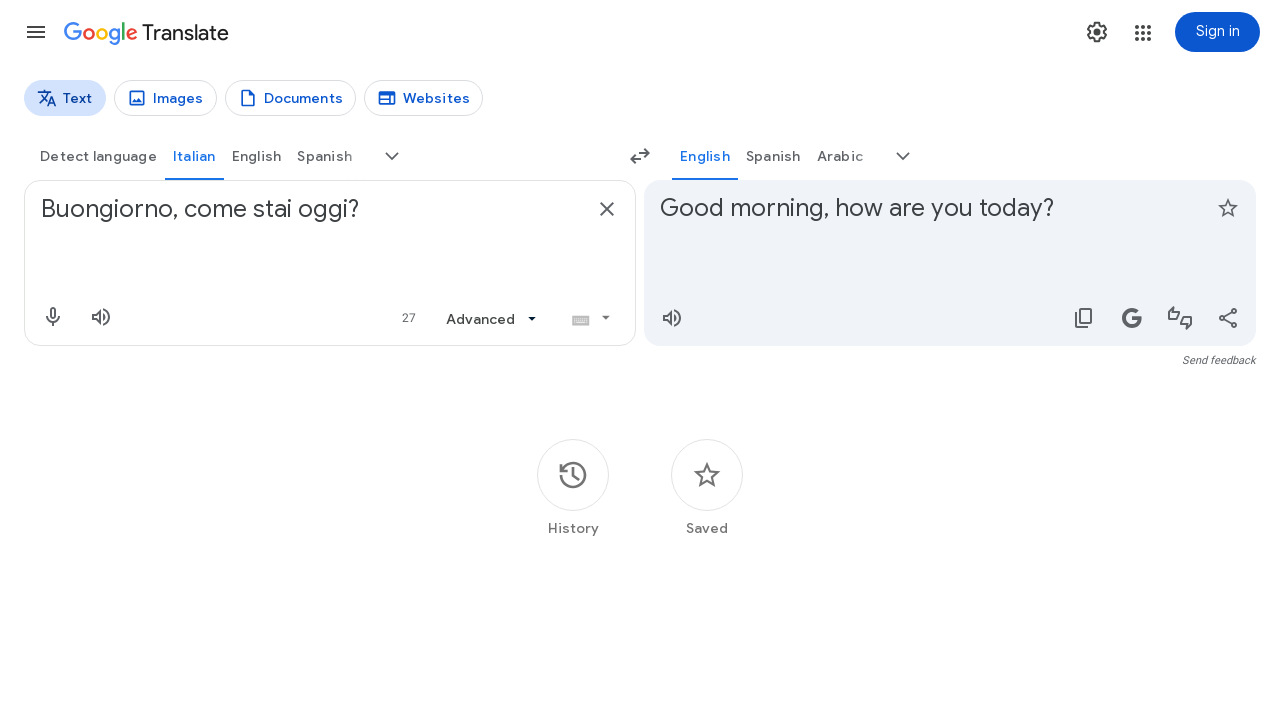

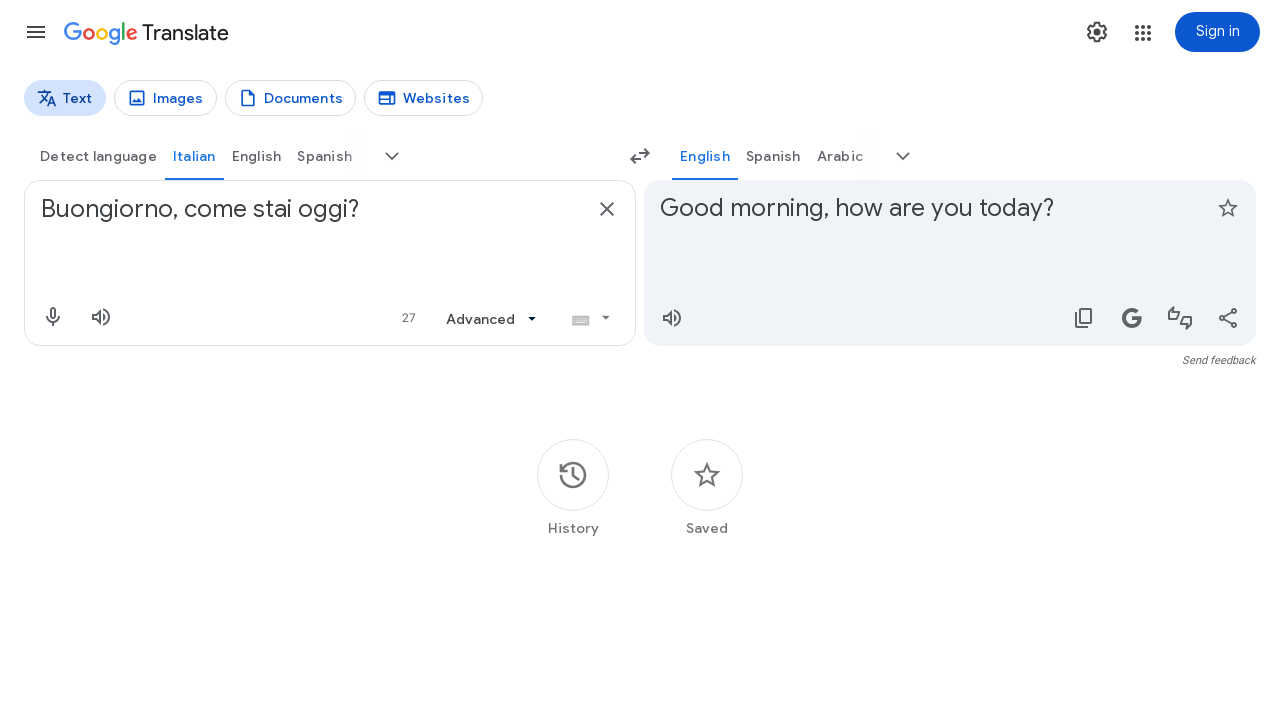